Tests JavaScript alert handling functionality including simple alerts, confirm dialogs (OK and Cancel), and prompt dialogs with text input on the-internet.herokuapp.com demo site.

Starting URL: https://the-internet.herokuapp.com/

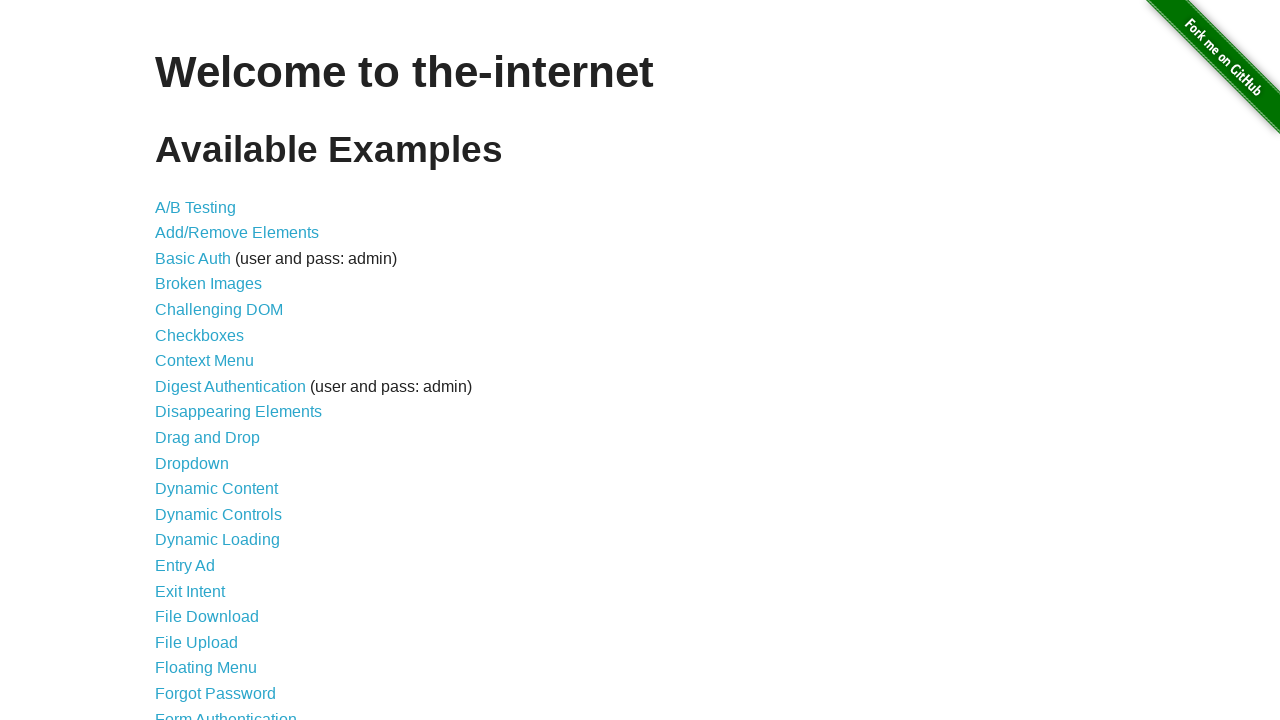

Clicked on JavaScript Alerts link at (214, 361) on text=JavaScript Alerts
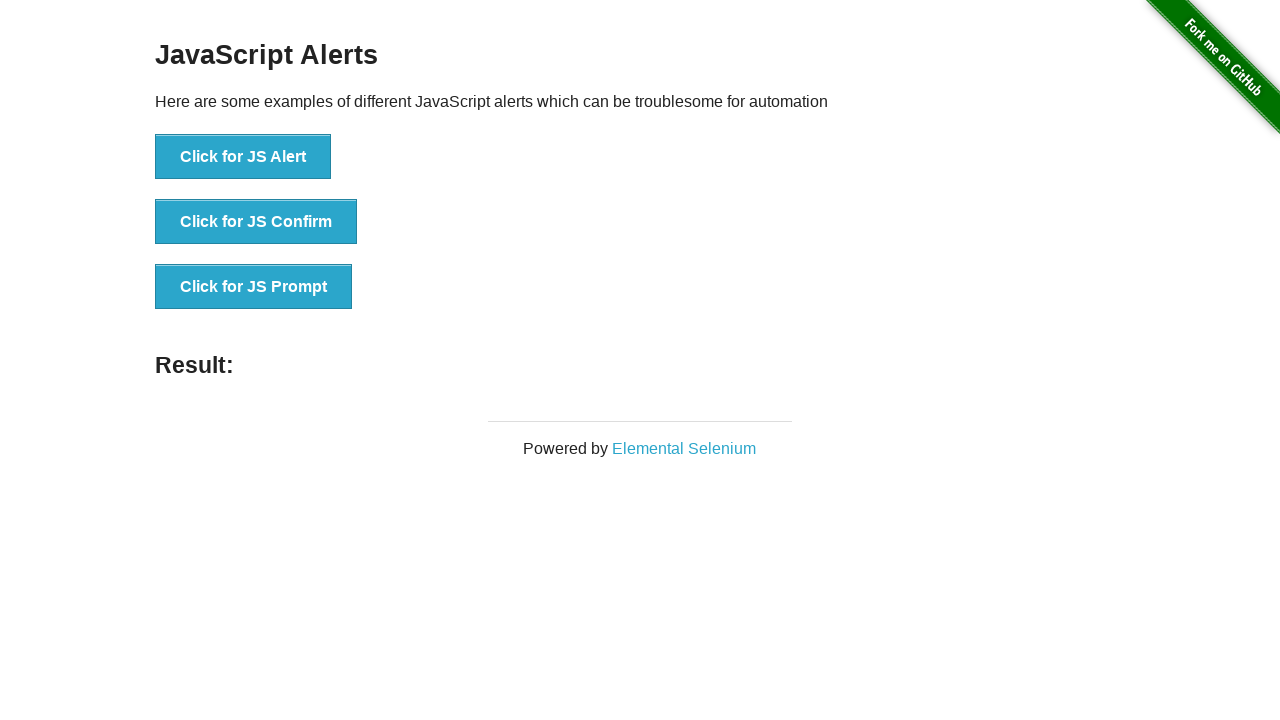

JavaScript Alerts page loaded and first button is visible
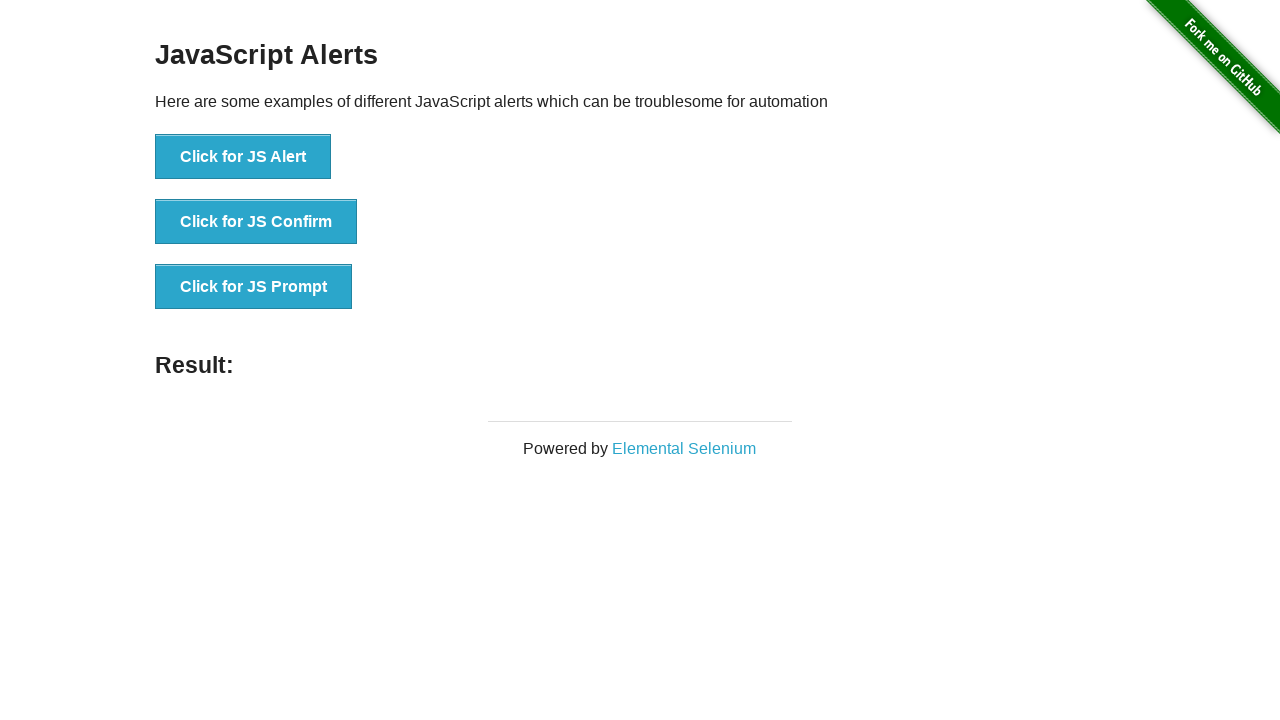

Clicked button to trigger simple alert at (243, 157) on ul > li:nth-child(1) > button
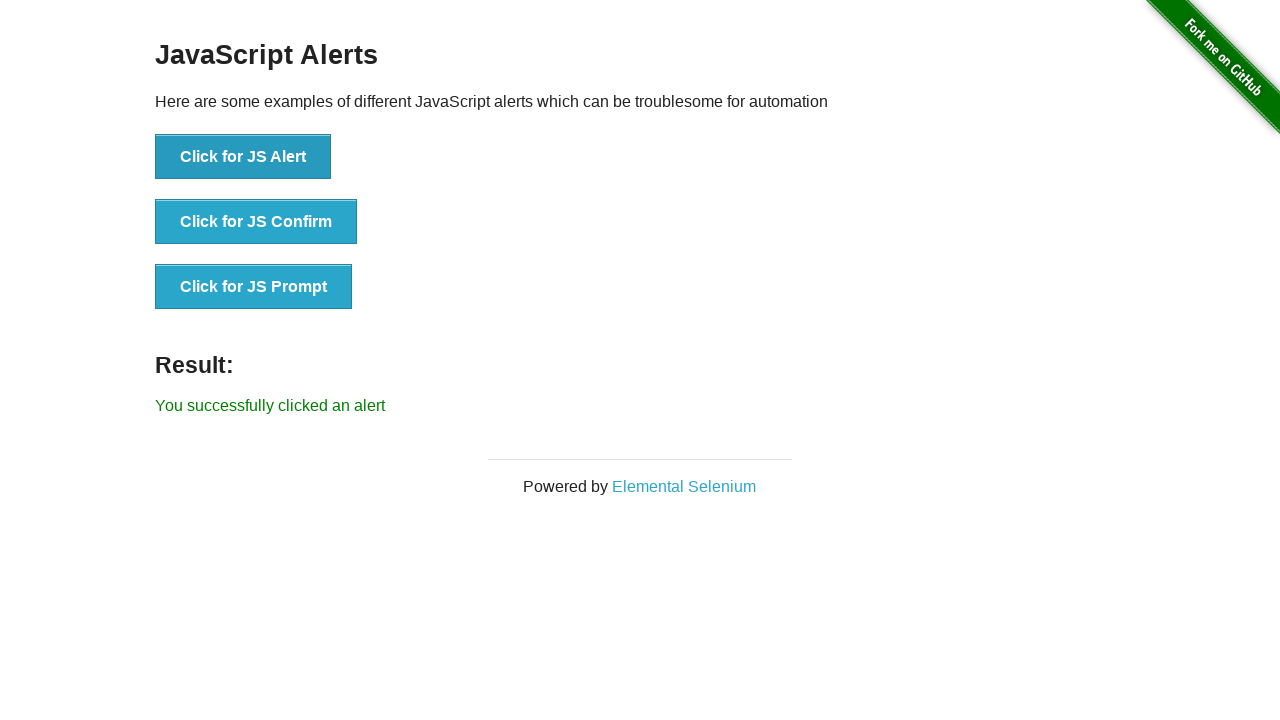

Accepted simple alert dialog
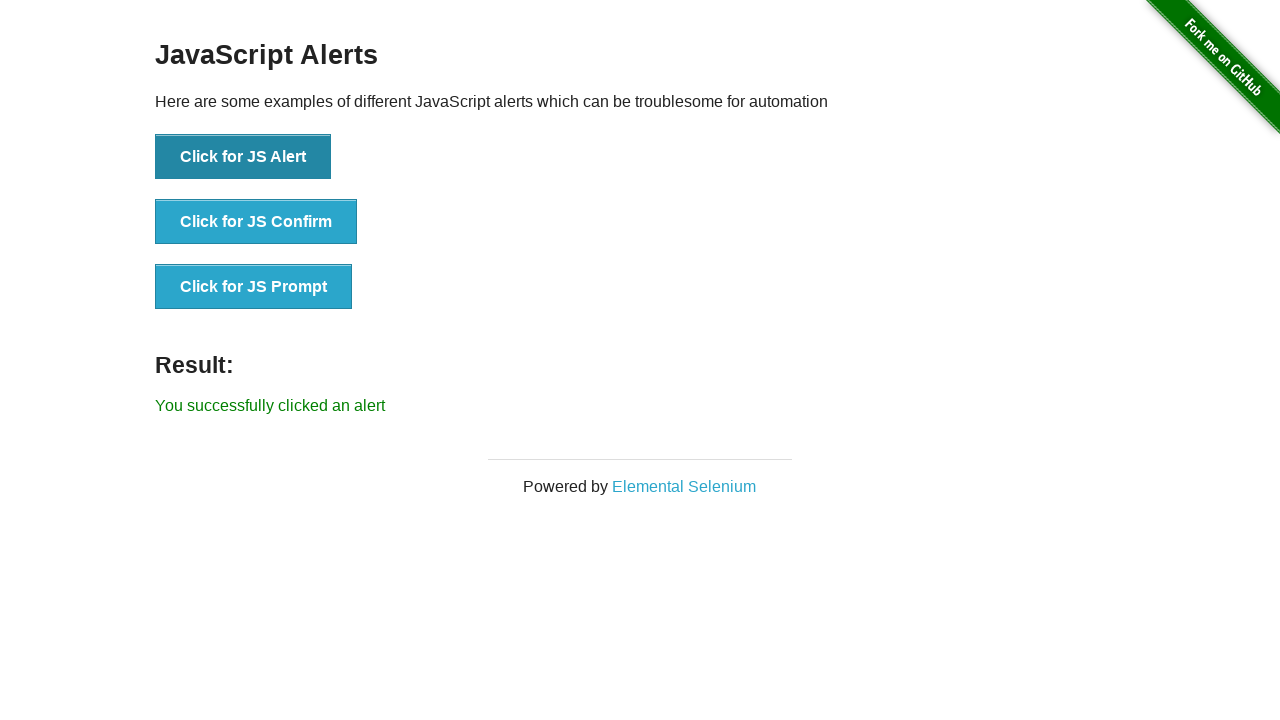

Result message from simple alert displayed
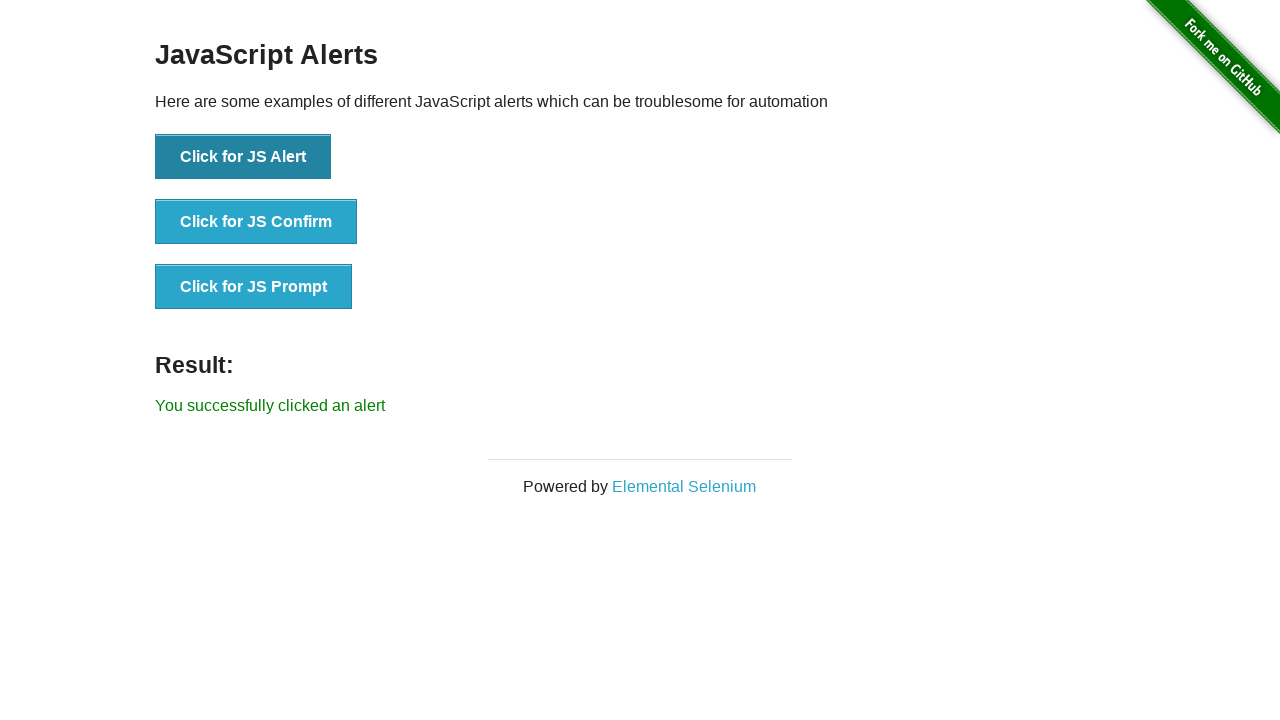

Registered handler for confirm dialog (OK)
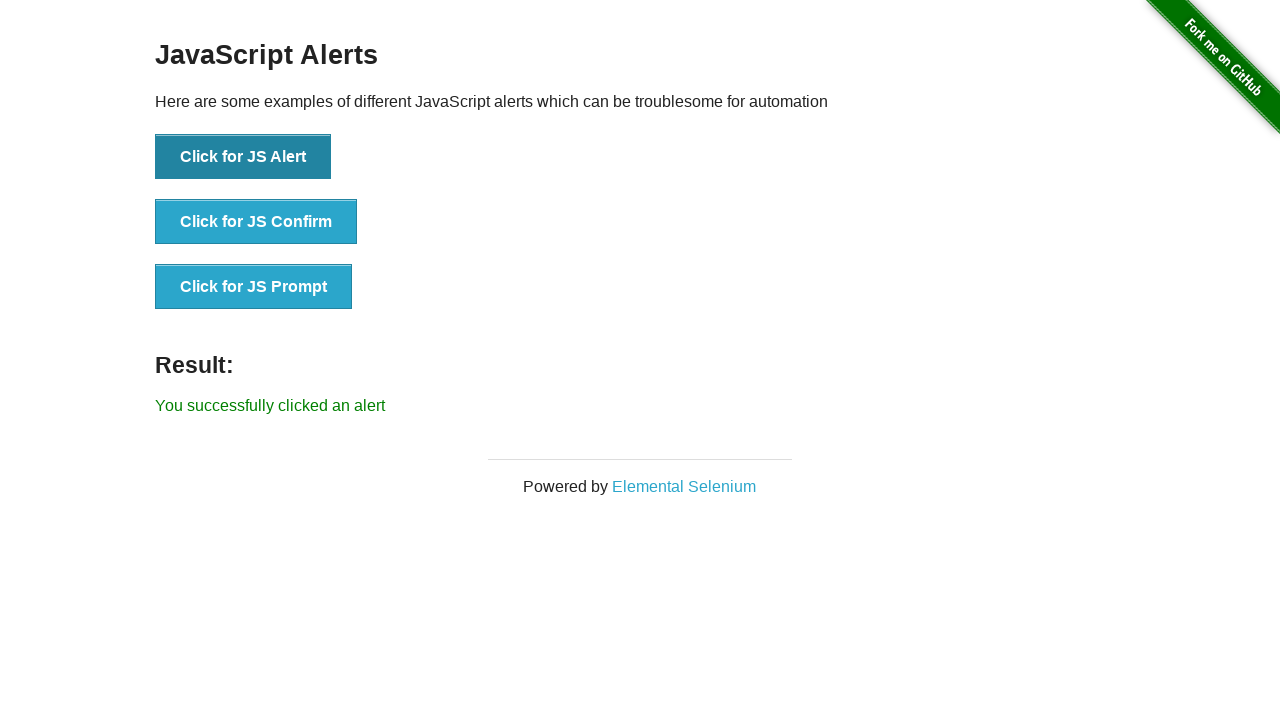

Clicked button to trigger confirm alert at (256, 222) on ul > li:nth-child(2) > button
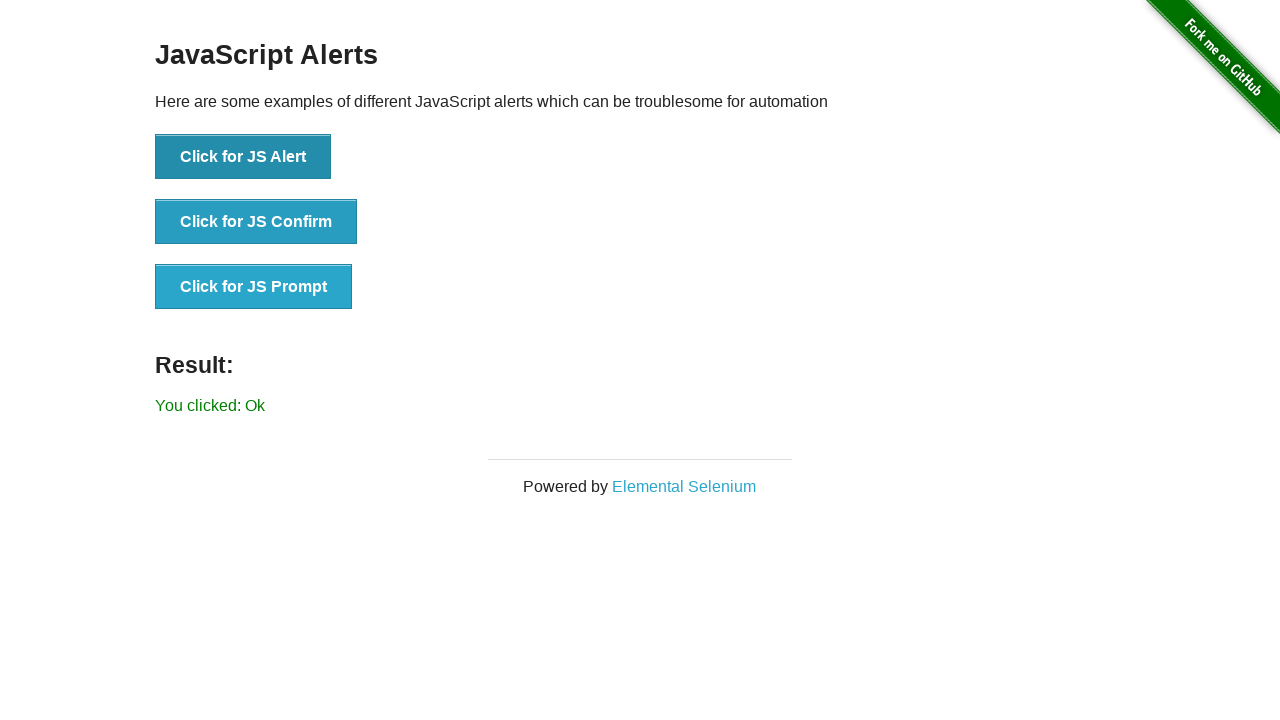

Clicked OK on confirm dialog and result message displayed
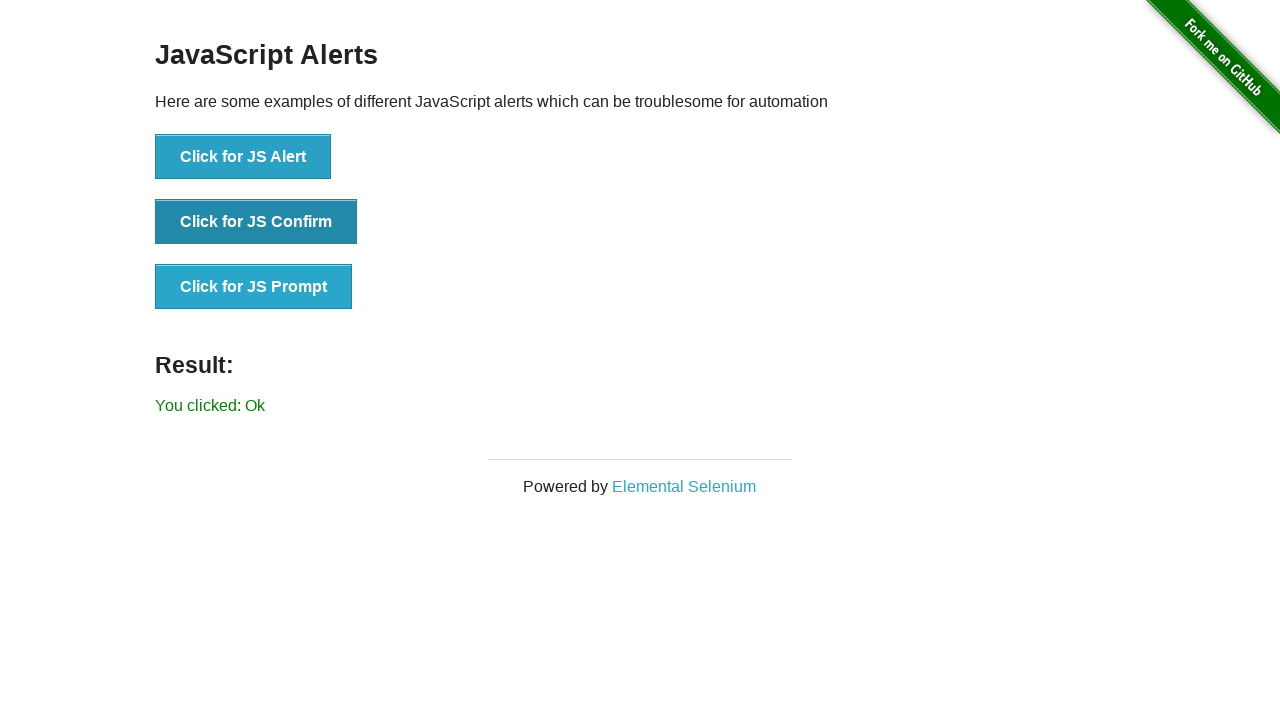

Registered handler for confirm dialog (Cancel)
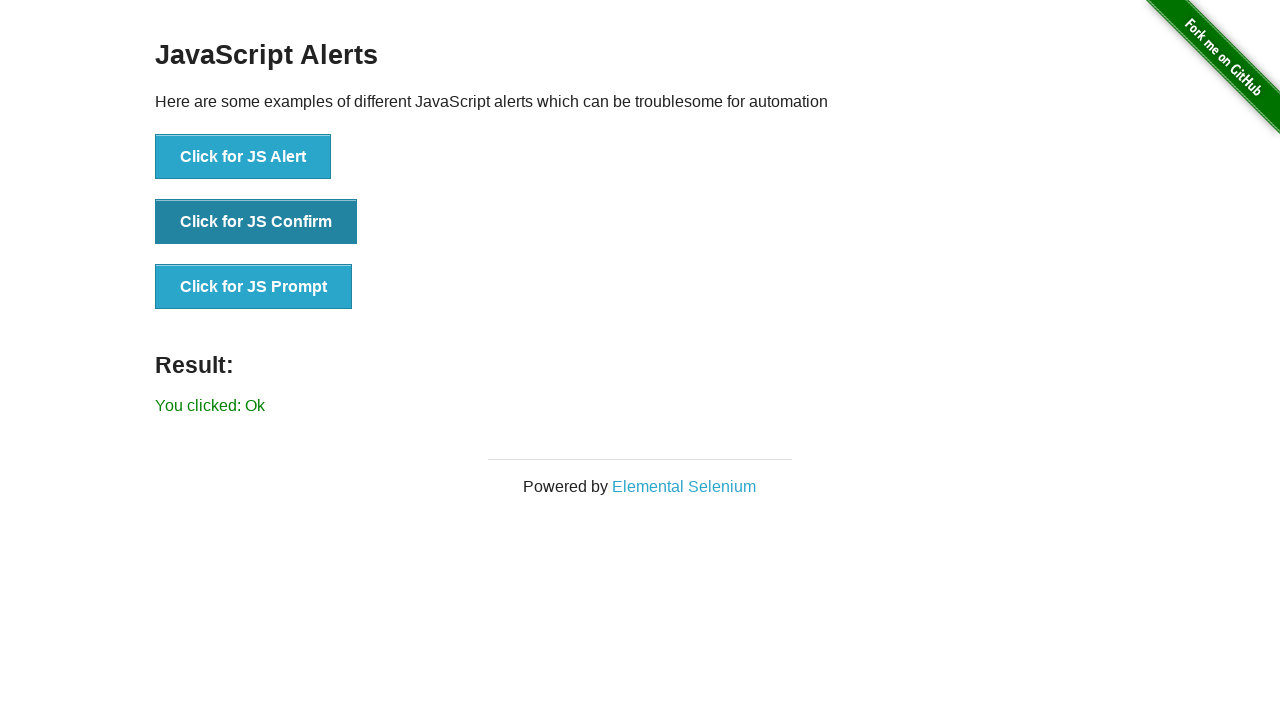

Clicked button to trigger confirm alert again at (256, 222) on ul > li:nth-child(2) > button
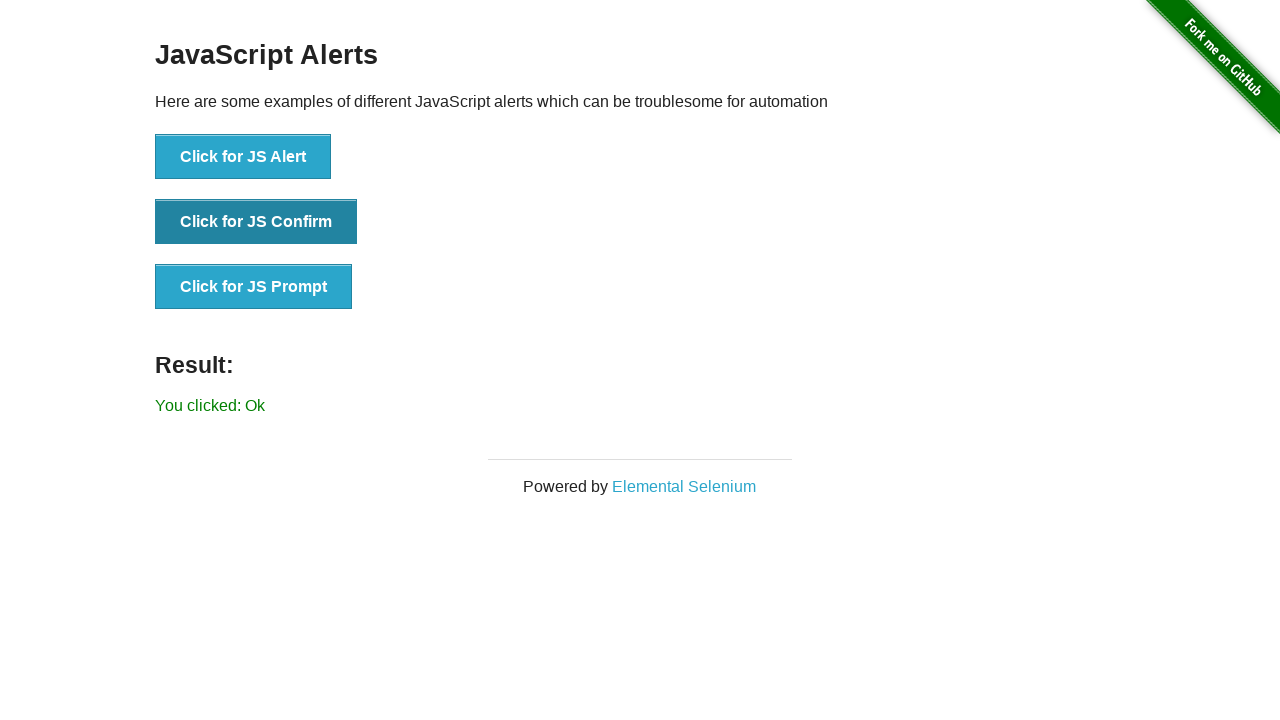

Clicked Cancel on confirm dialog and result message displayed
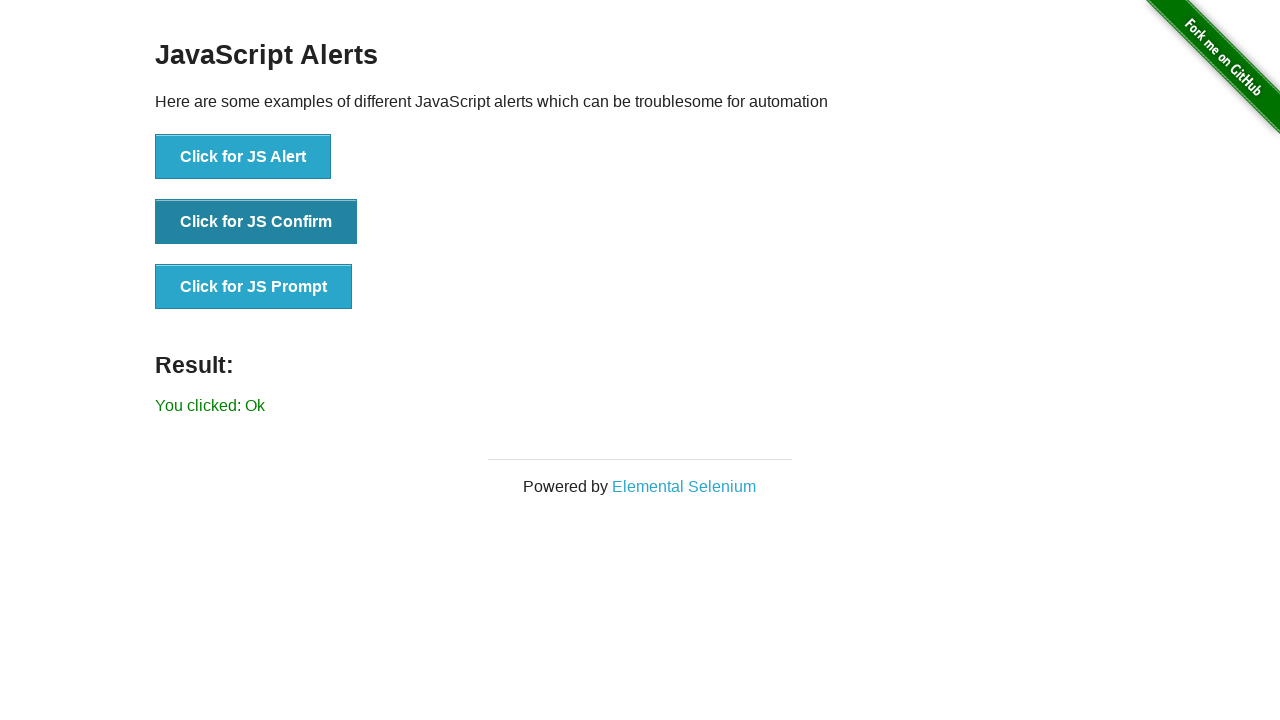

Registered handler for prompt dialog
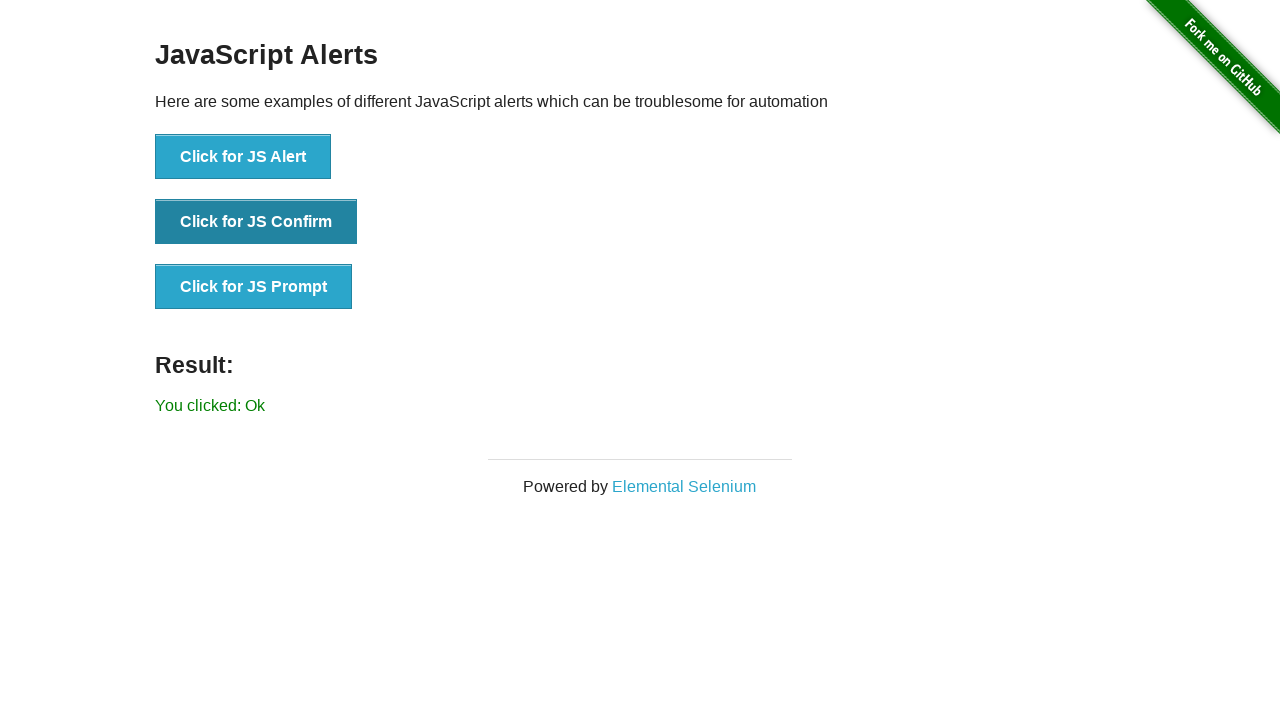

Clicked button to trigger prompt alert at (254, 287) on ul > li:nth-child(3) > button
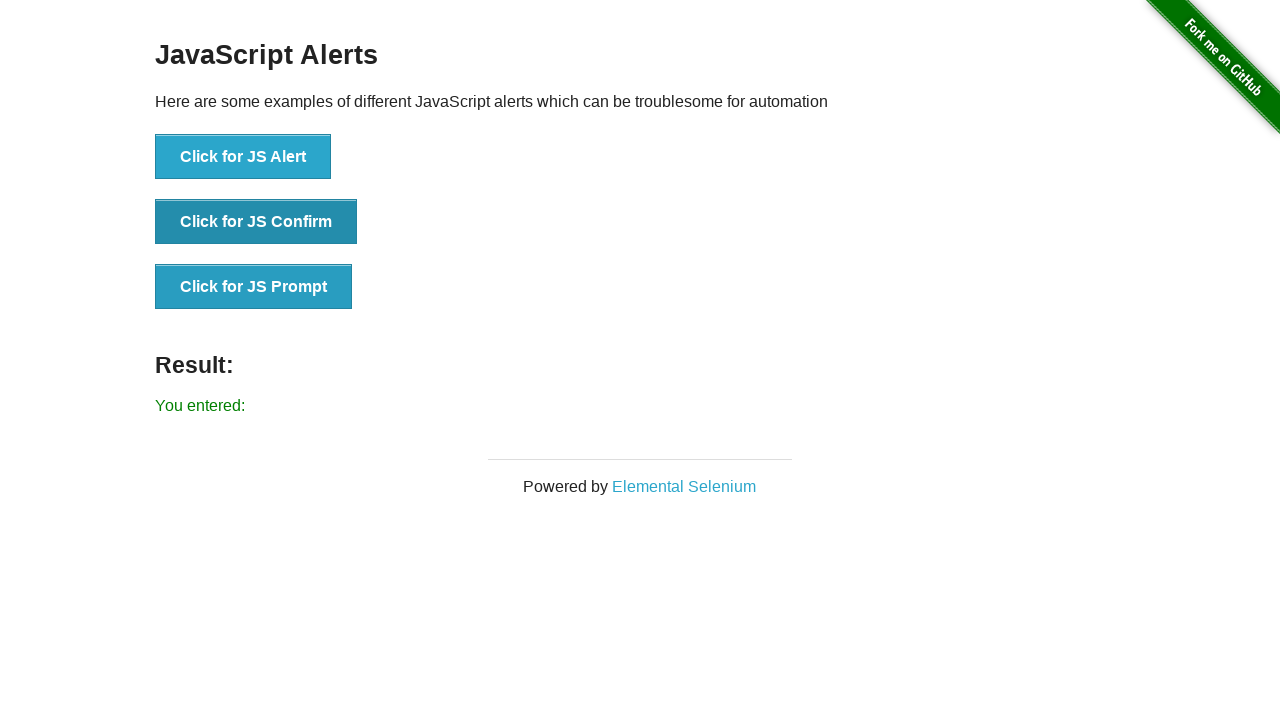

Entered text 'Hi How Are You!' in prompt dialog and accepted, result message displayed
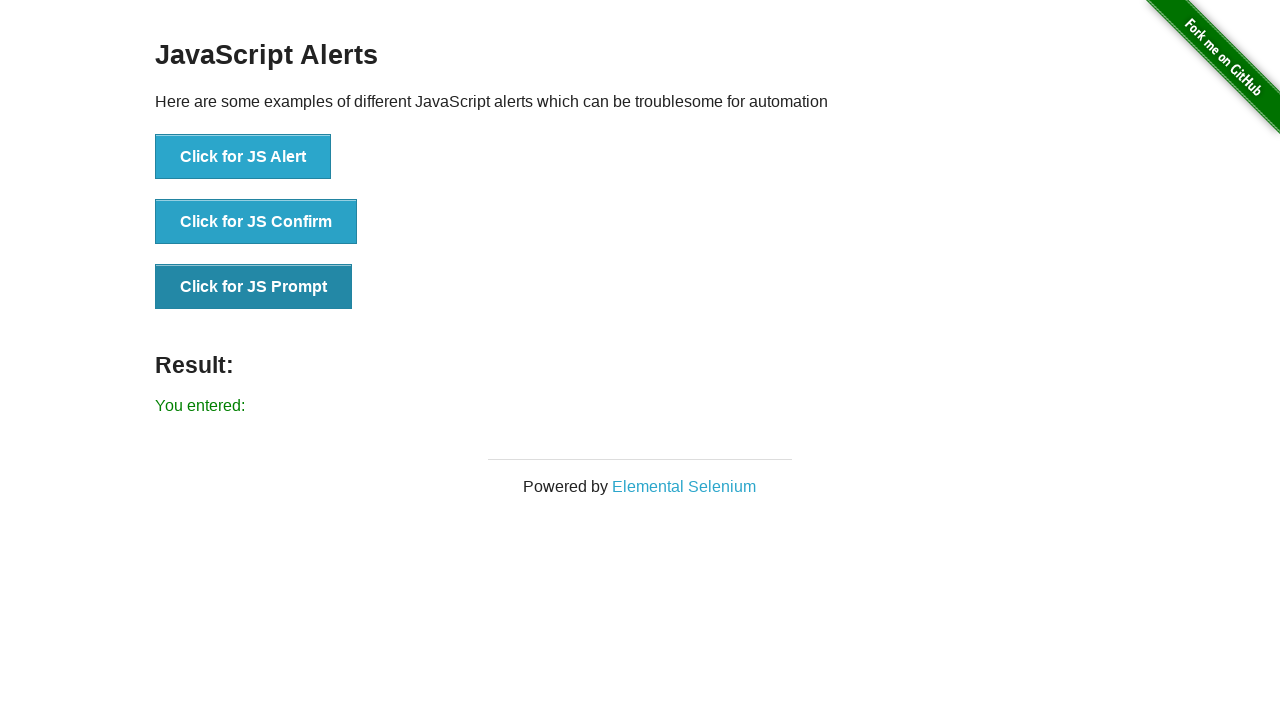

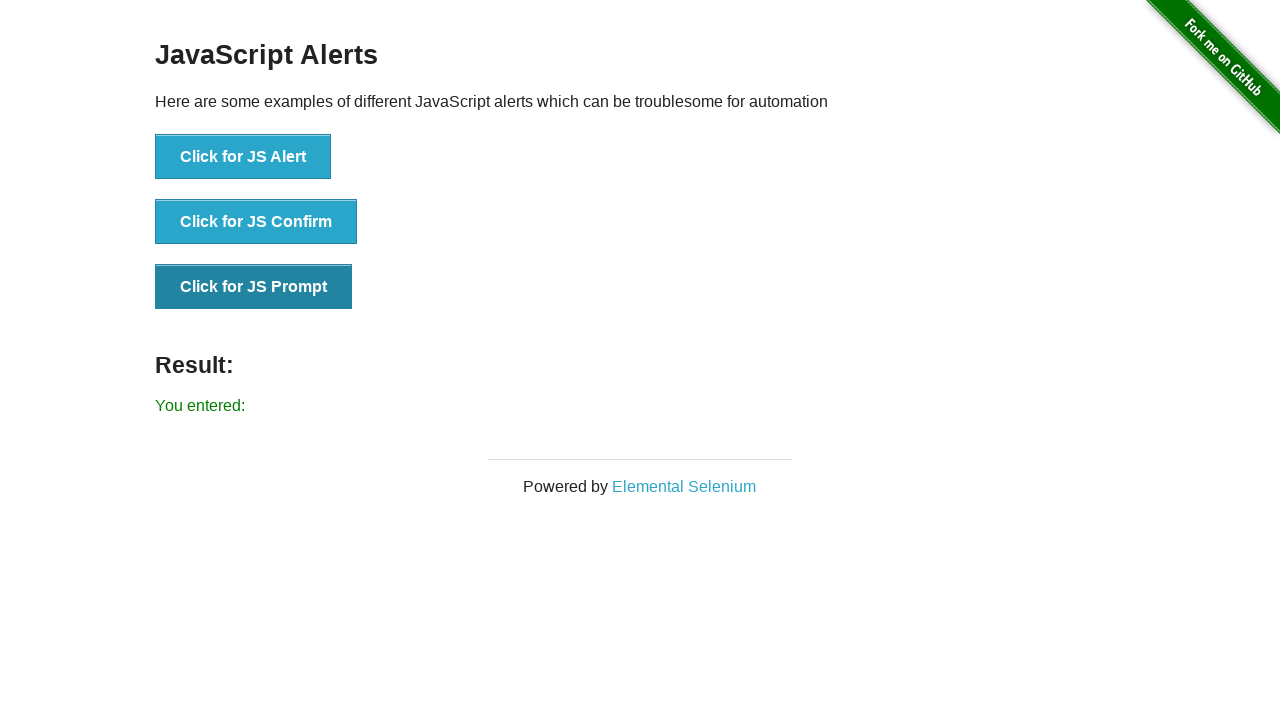